Verifies the Get Started button is clickable on WebdriverIO homepage

Starting URL: https://webdriver.io

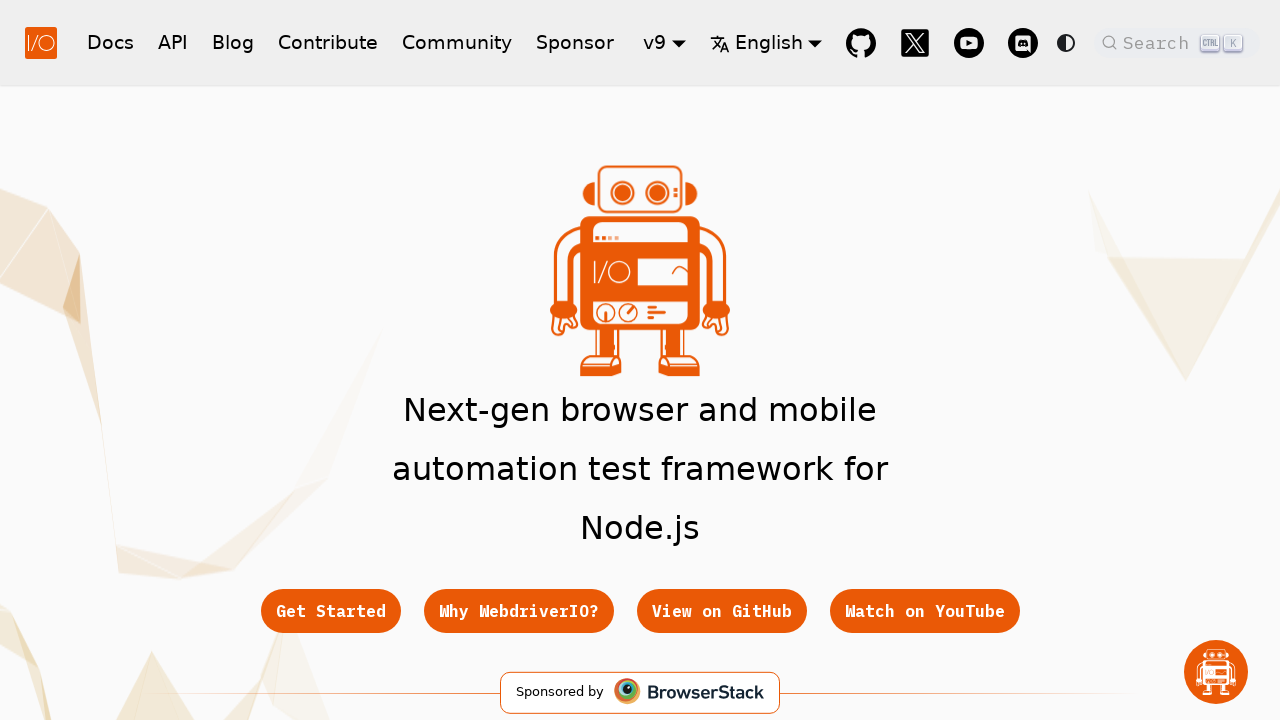

Located Get Started button element
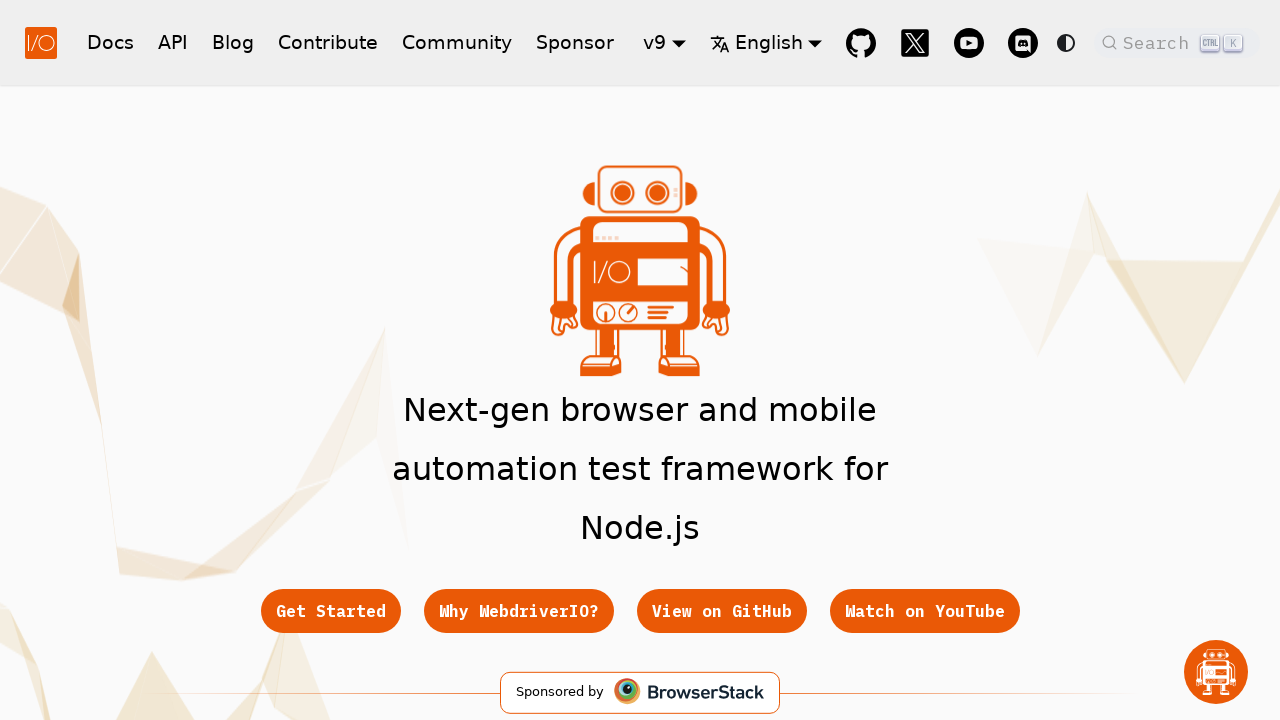

Get Started button became visible
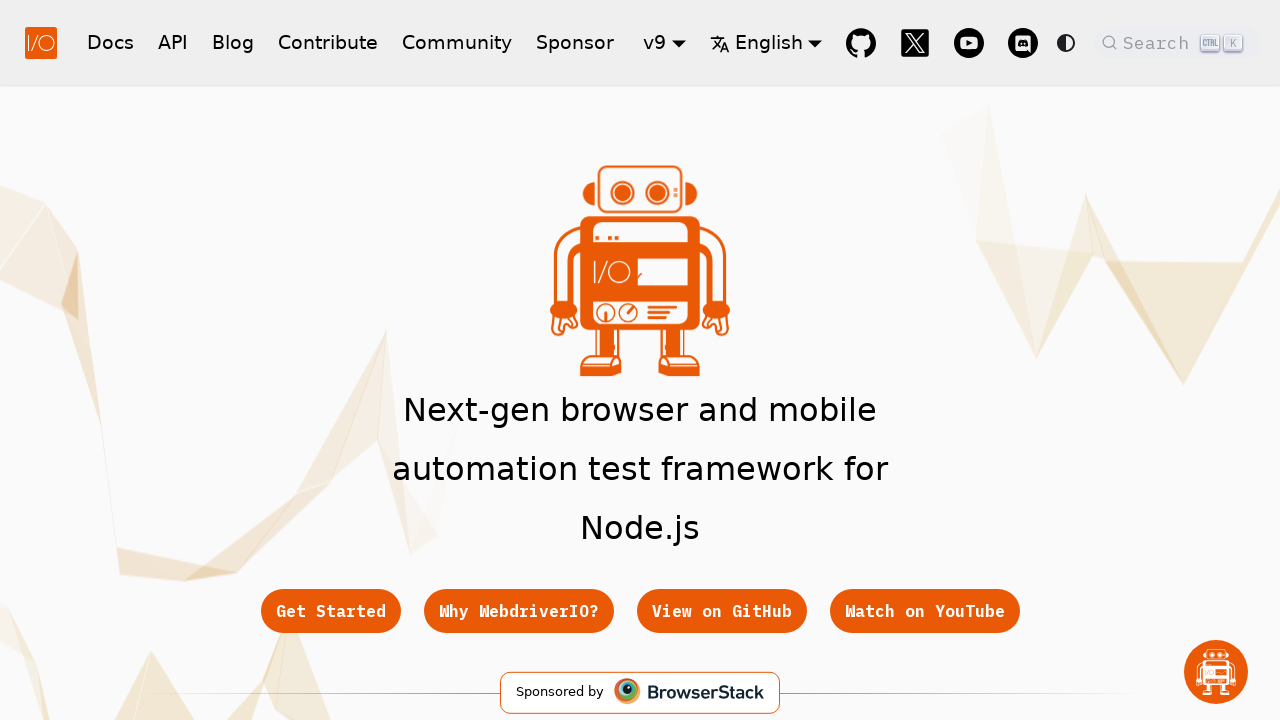

Verified Get Started button is clickable and enabled
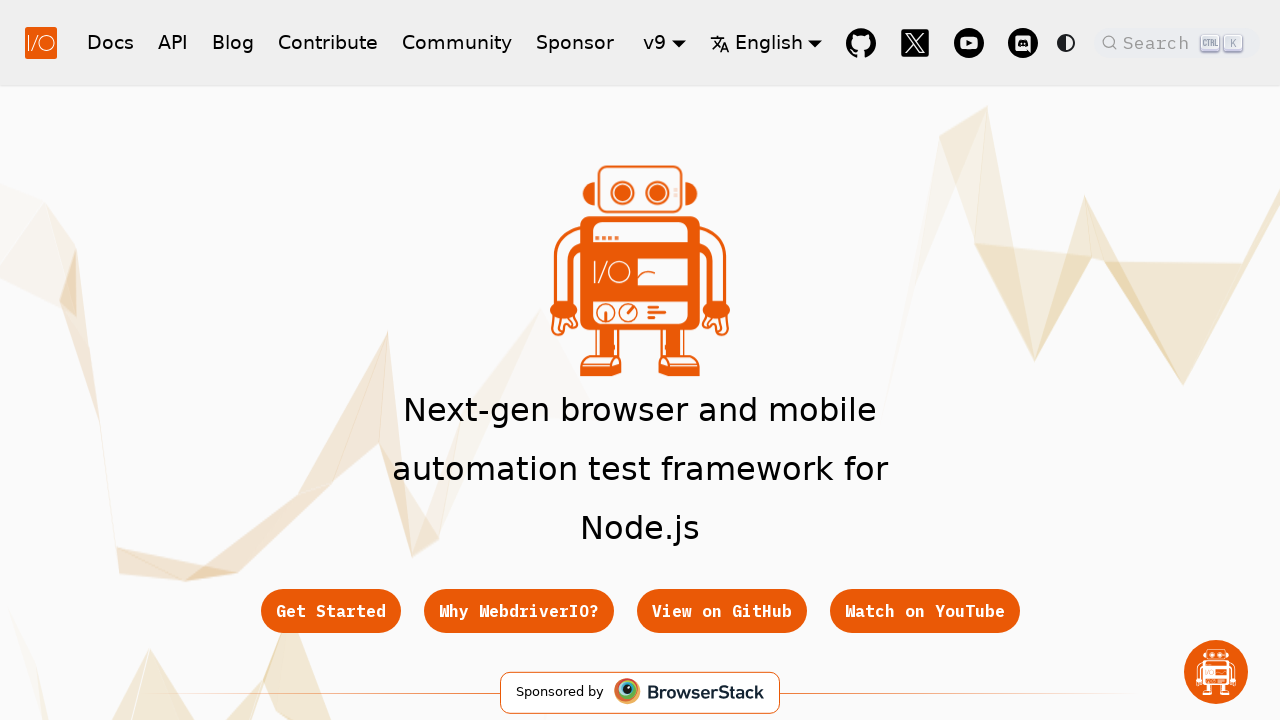

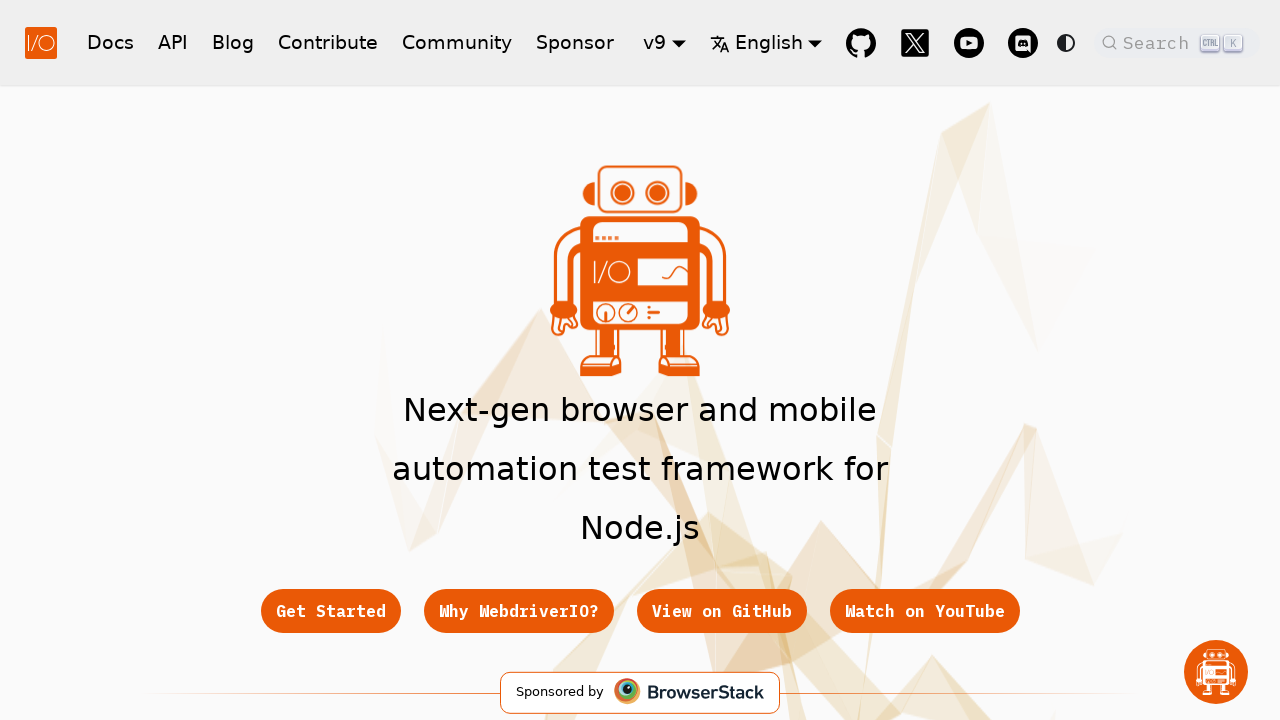